Tests a text box form by filling in name, email, current address, and permanent address fields, then submitting the form and verifying the displayed output.

Starting URL: http://demoqa.com/text-box

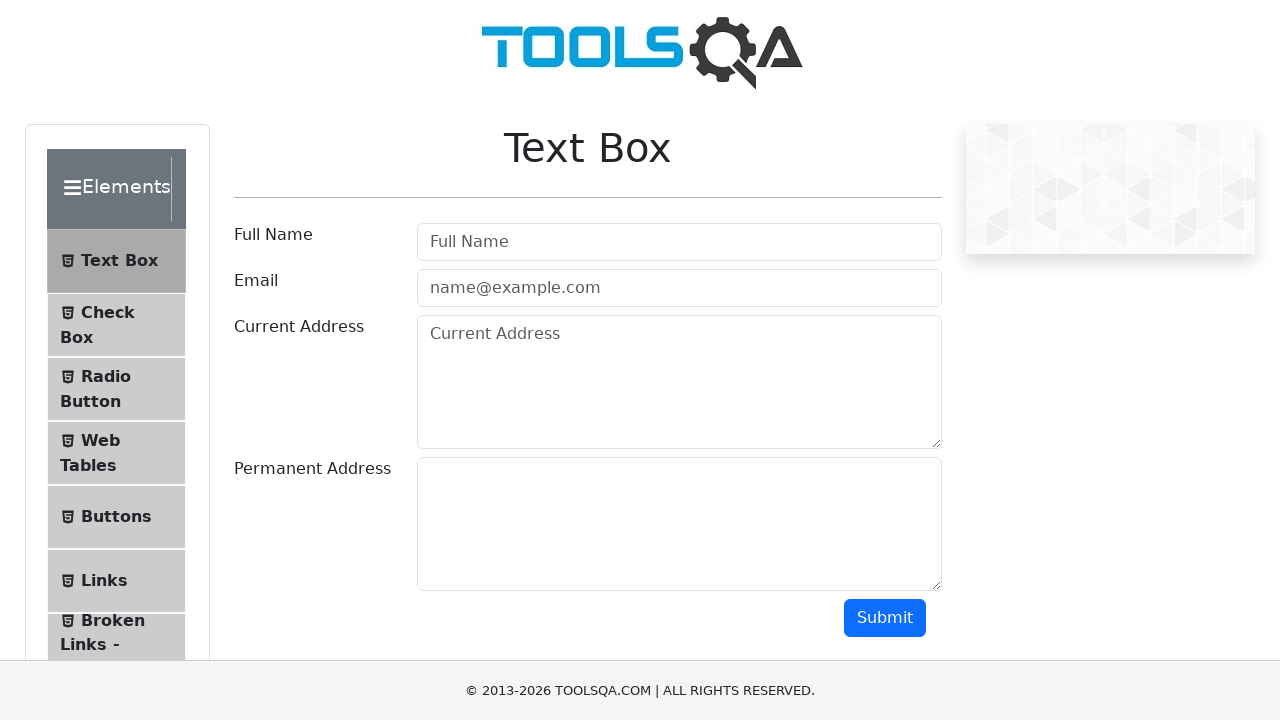

Filled in full name field with 'Automation' on #userName
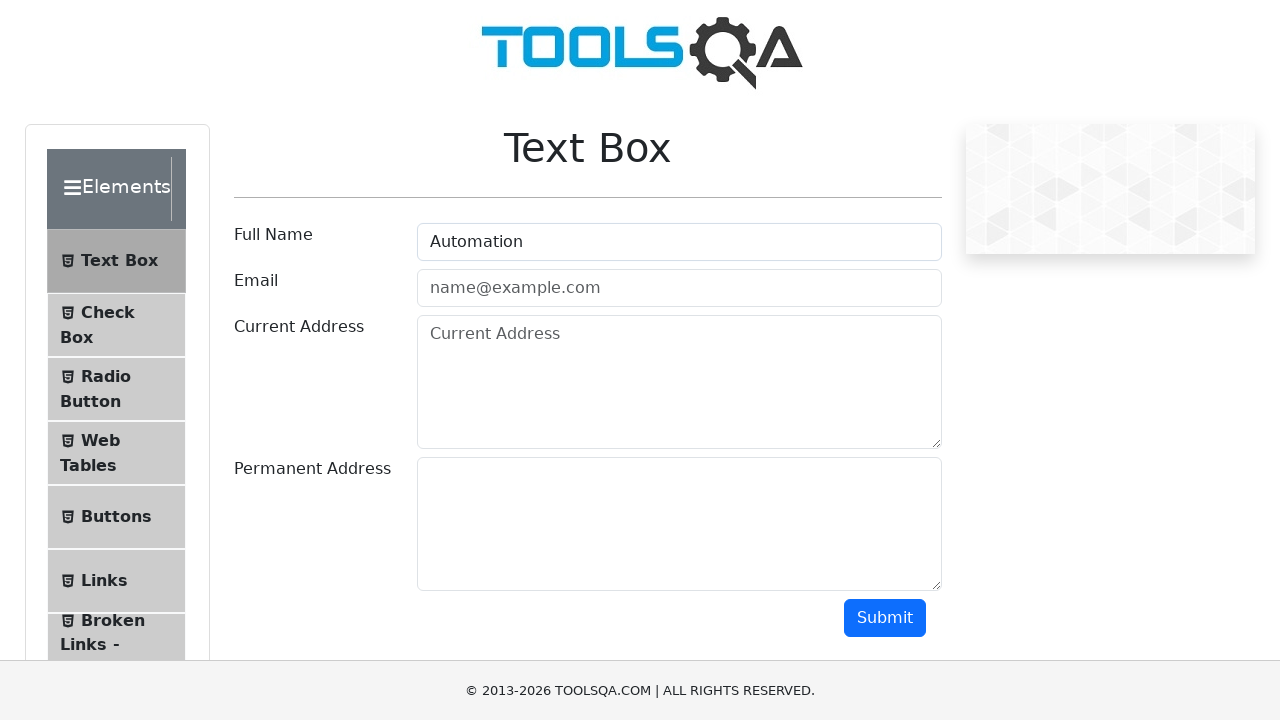

Filled in email field with 'Testing@gmail.com' on #userEmail
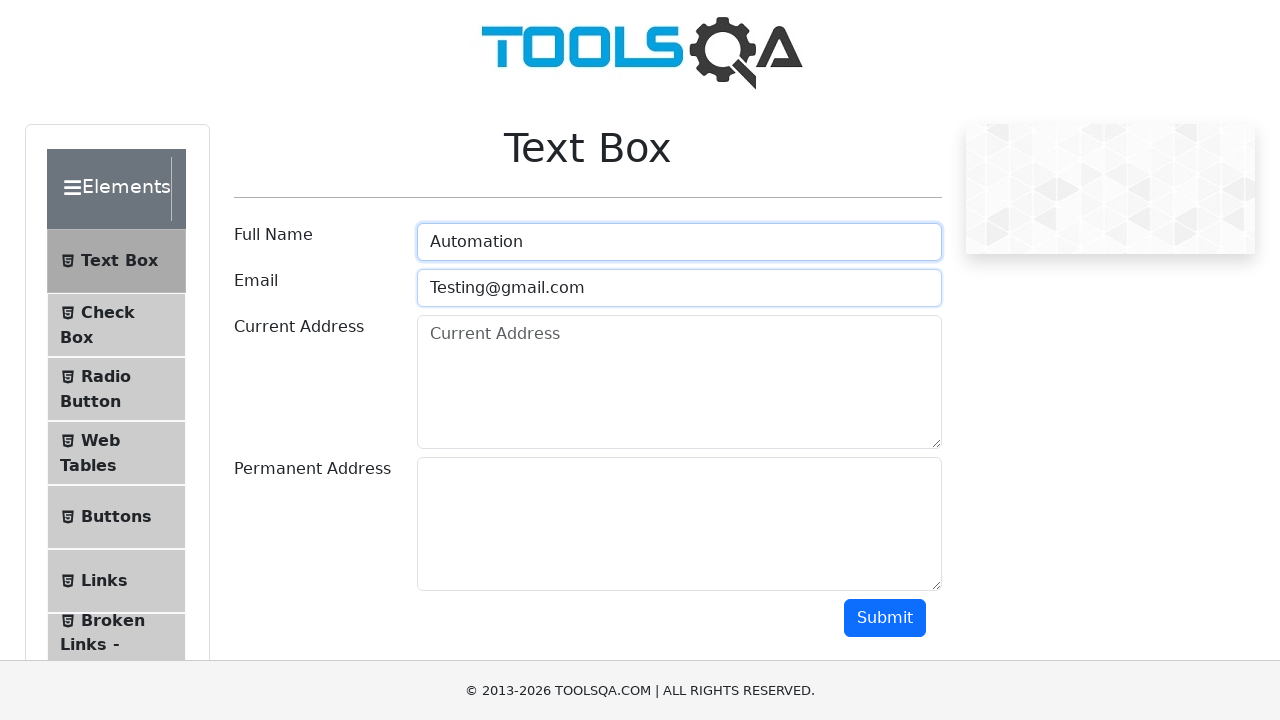

Filled in current address field with 'Testing Current Address part 1' on #currentAddress
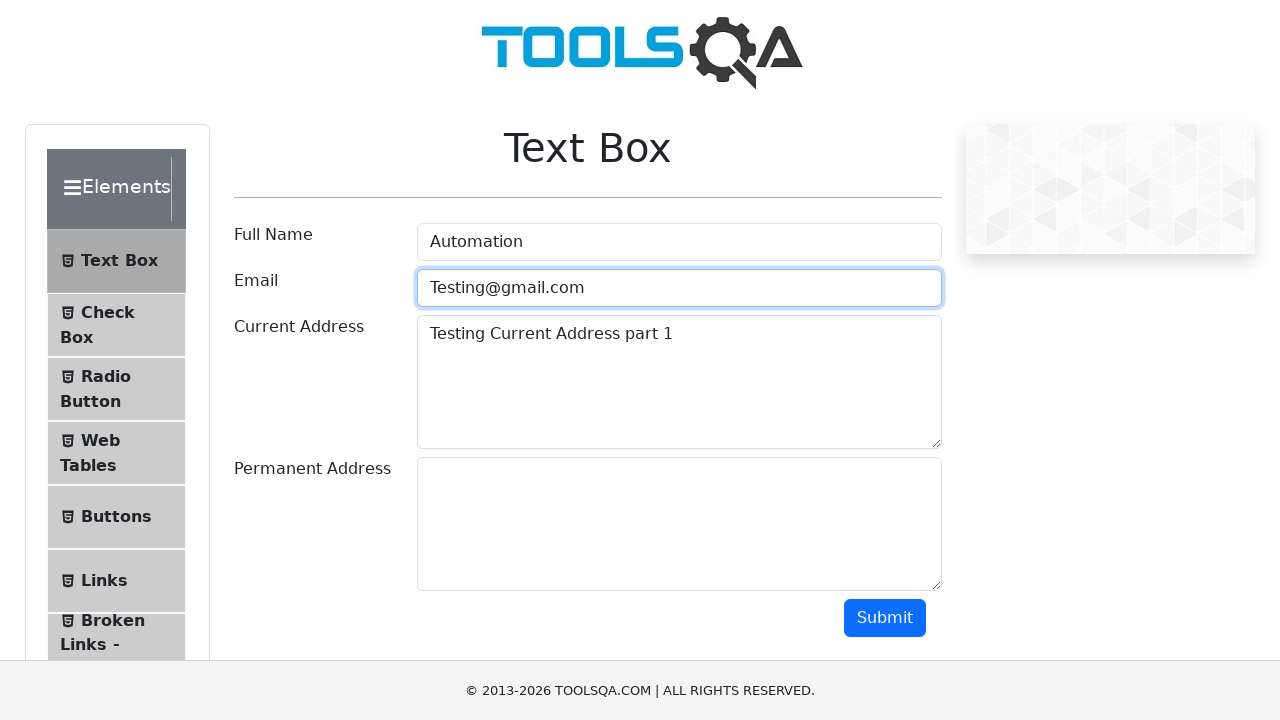

Filled in permanent address field with 'Testing Current Address part 2' on #permanentAddress
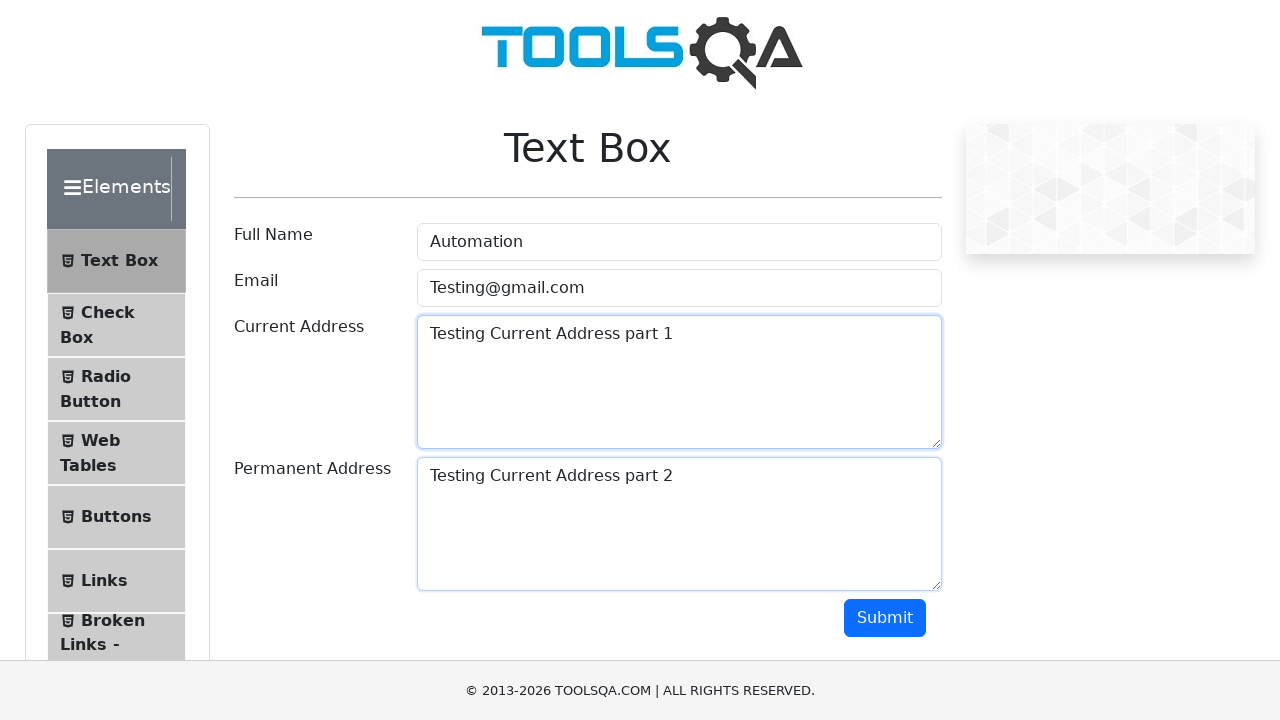

Clicked submit button to submit the form at (885, 618) on #submit
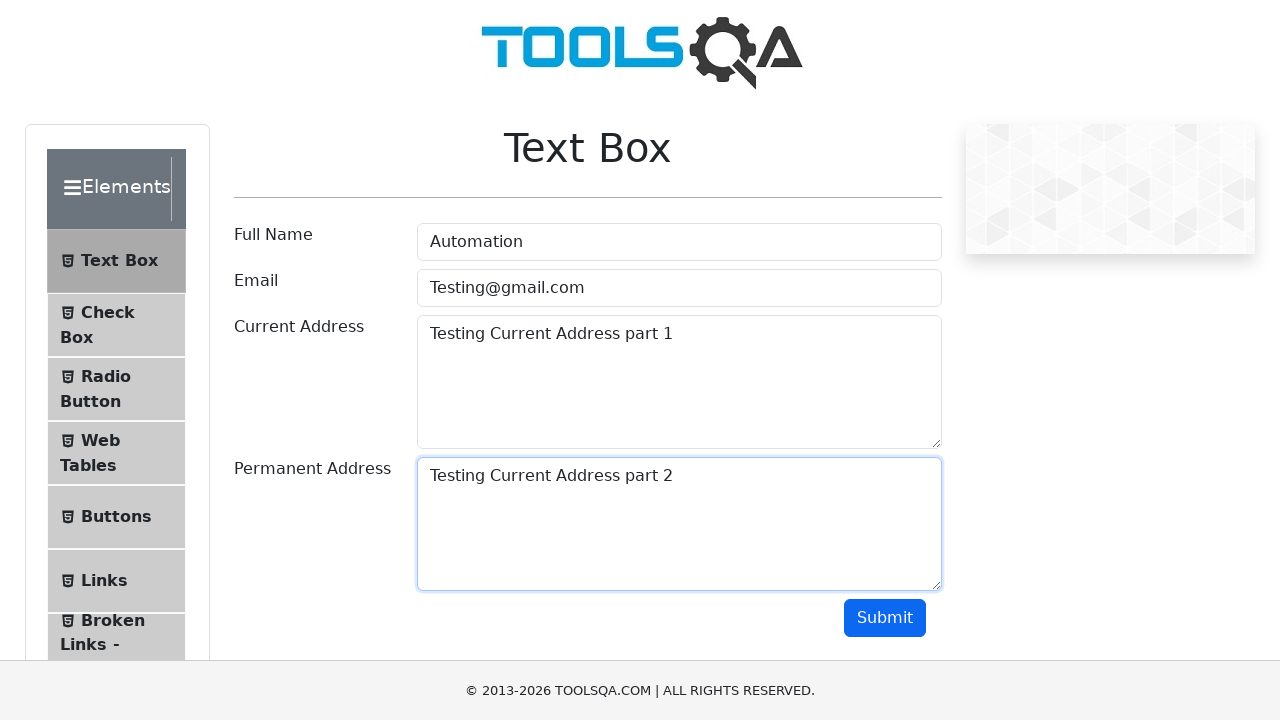

Name output field appeared in the form submission results
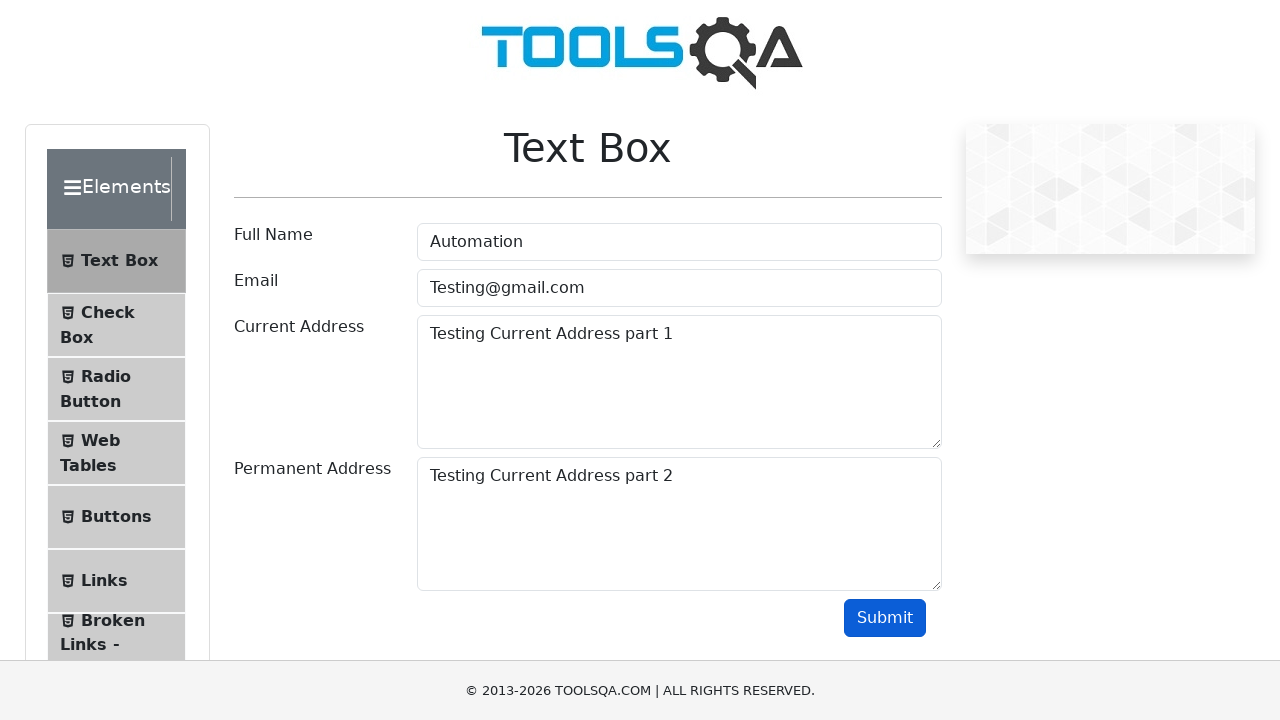

Email output field appeared in the form submission results
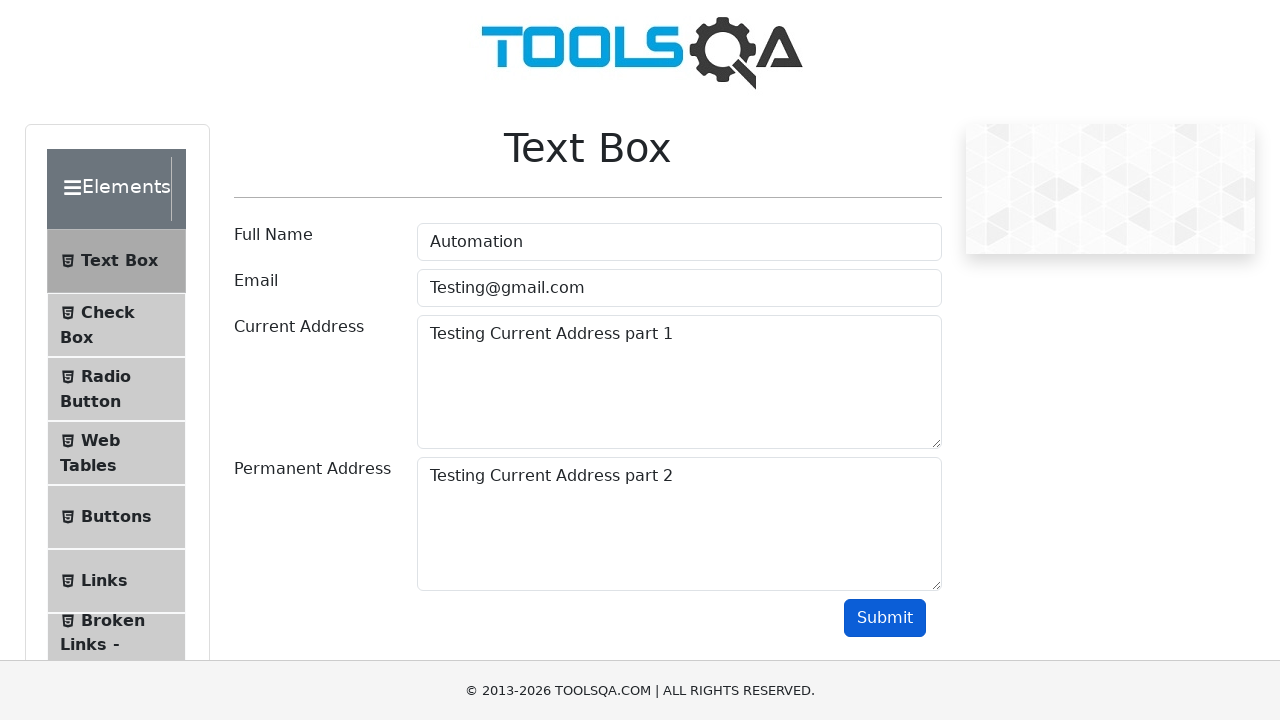

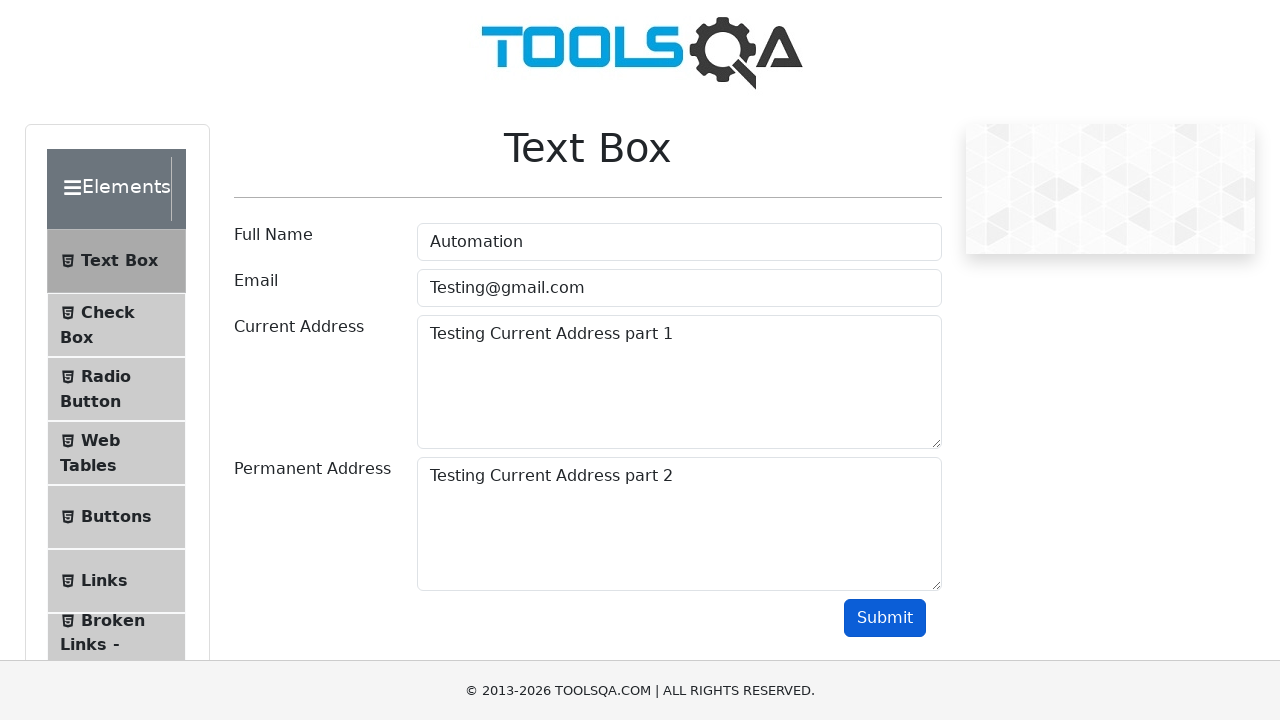